Navigates to the home page and verifies the header and description text are displayed correctly

Starting URL: https://kristinek.github.io/site

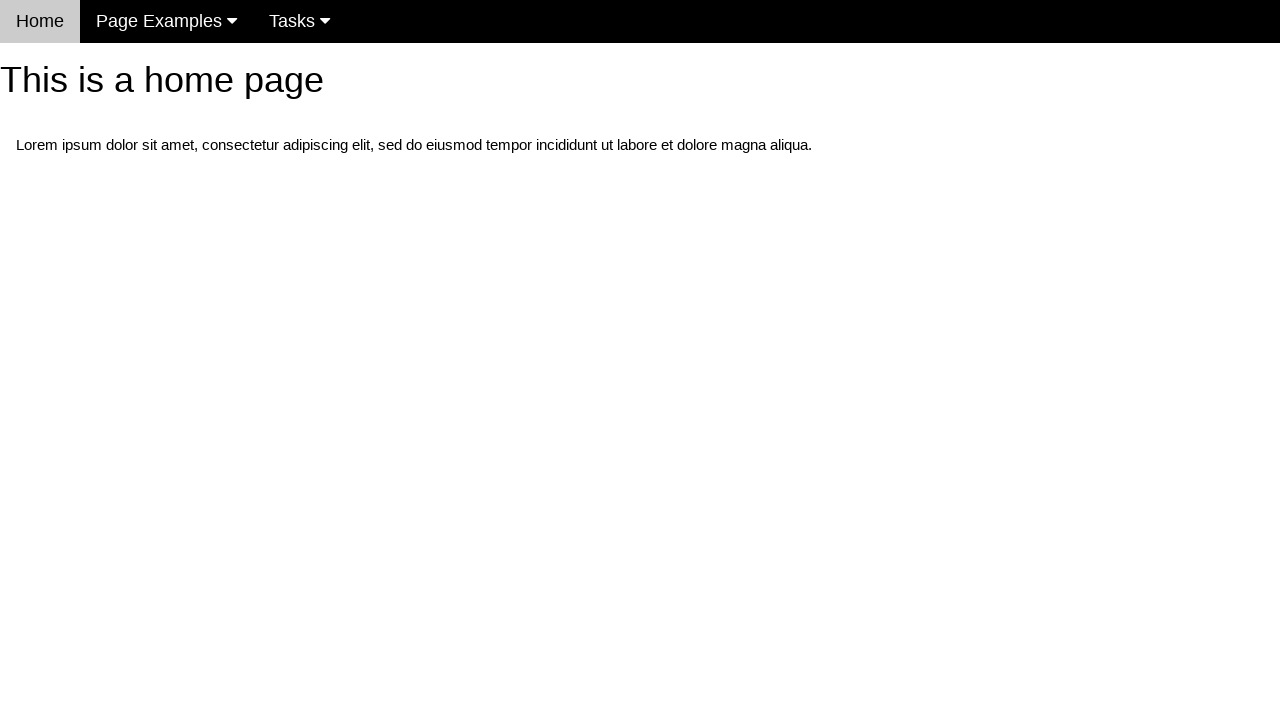

Navigated to home page at https://kristinek.github.io/site
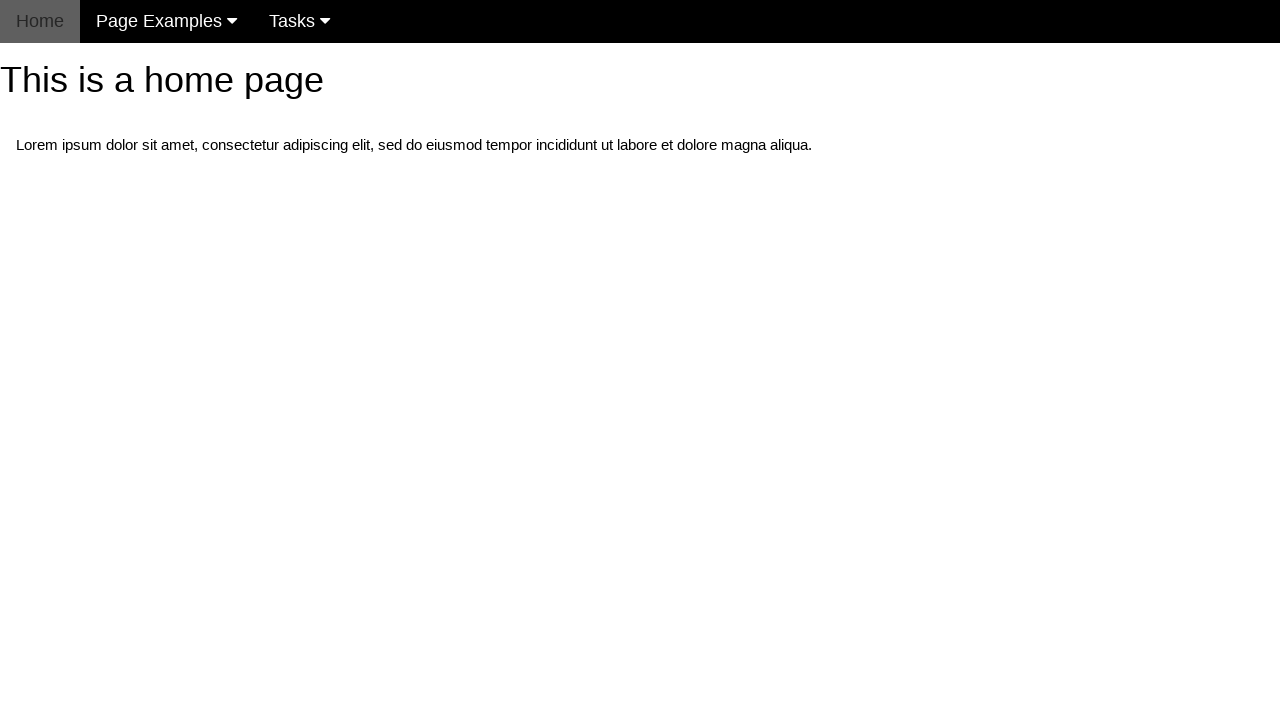

Located h1 header element
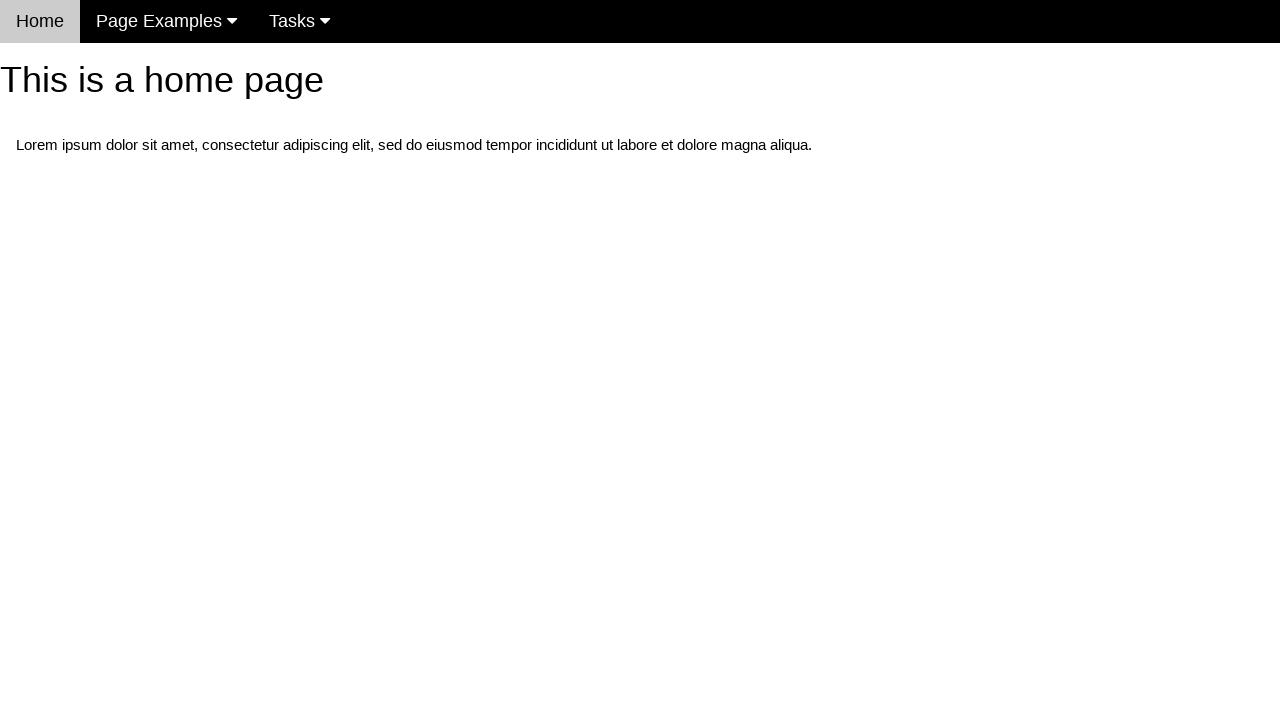

Verified header text is 'This is a home page'
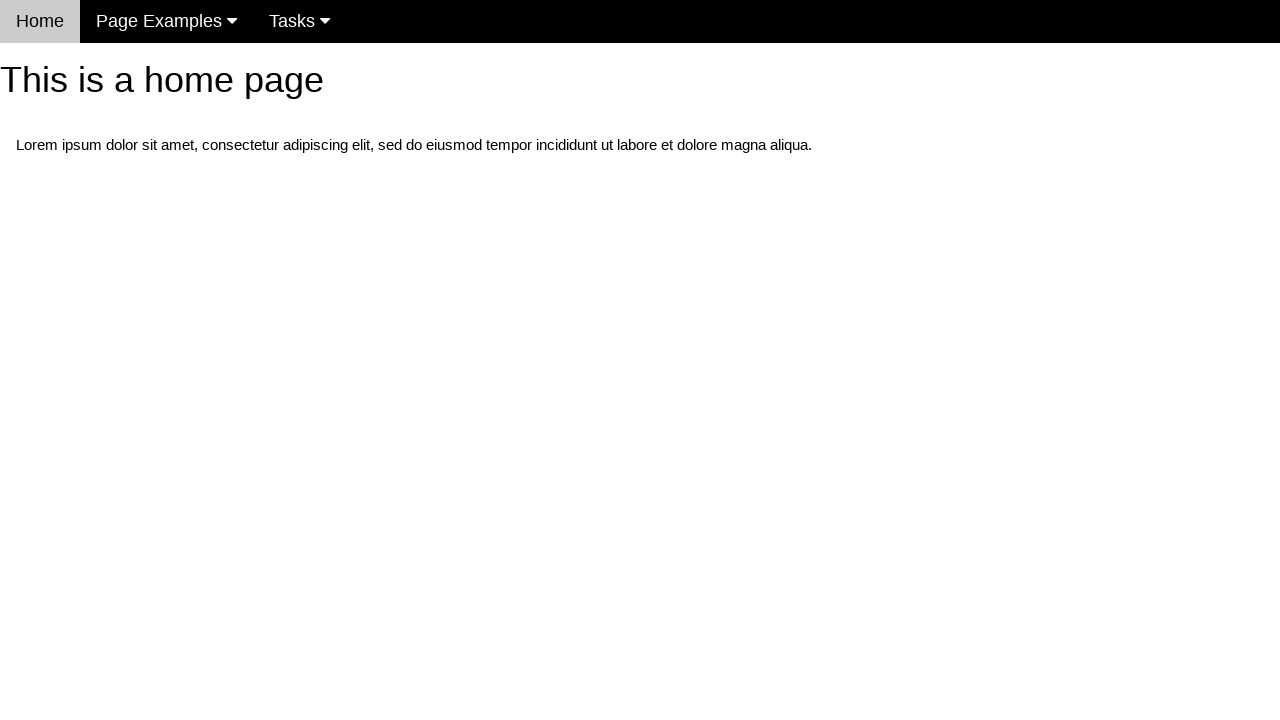

Located first paragraph element
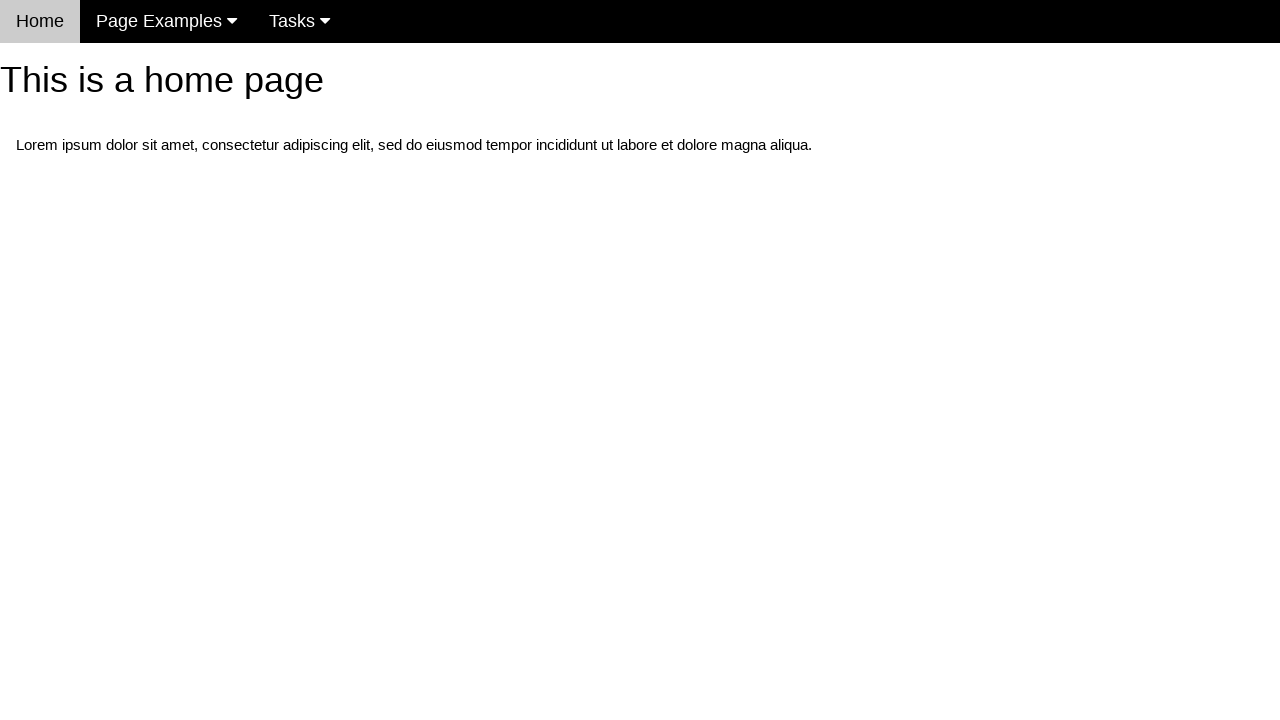

Verified description contains 'Lorem ipsum dolor sit amet'
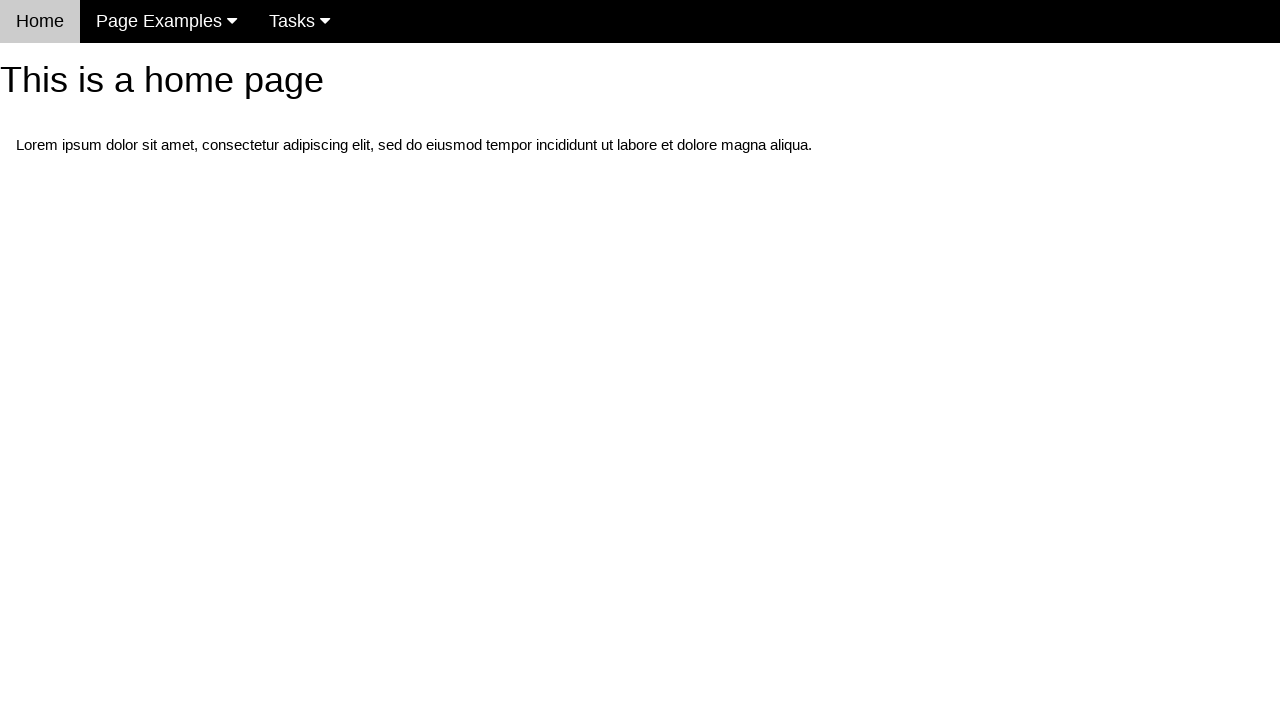

Verified navigation menu is visible
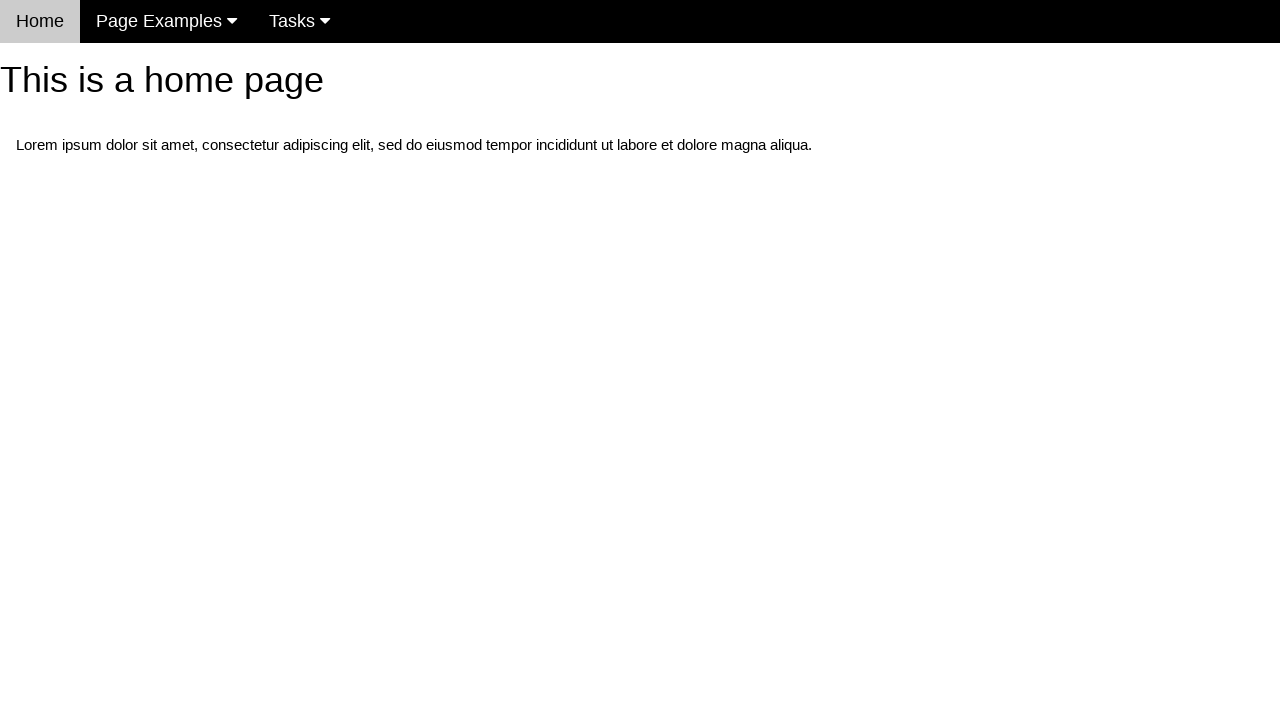

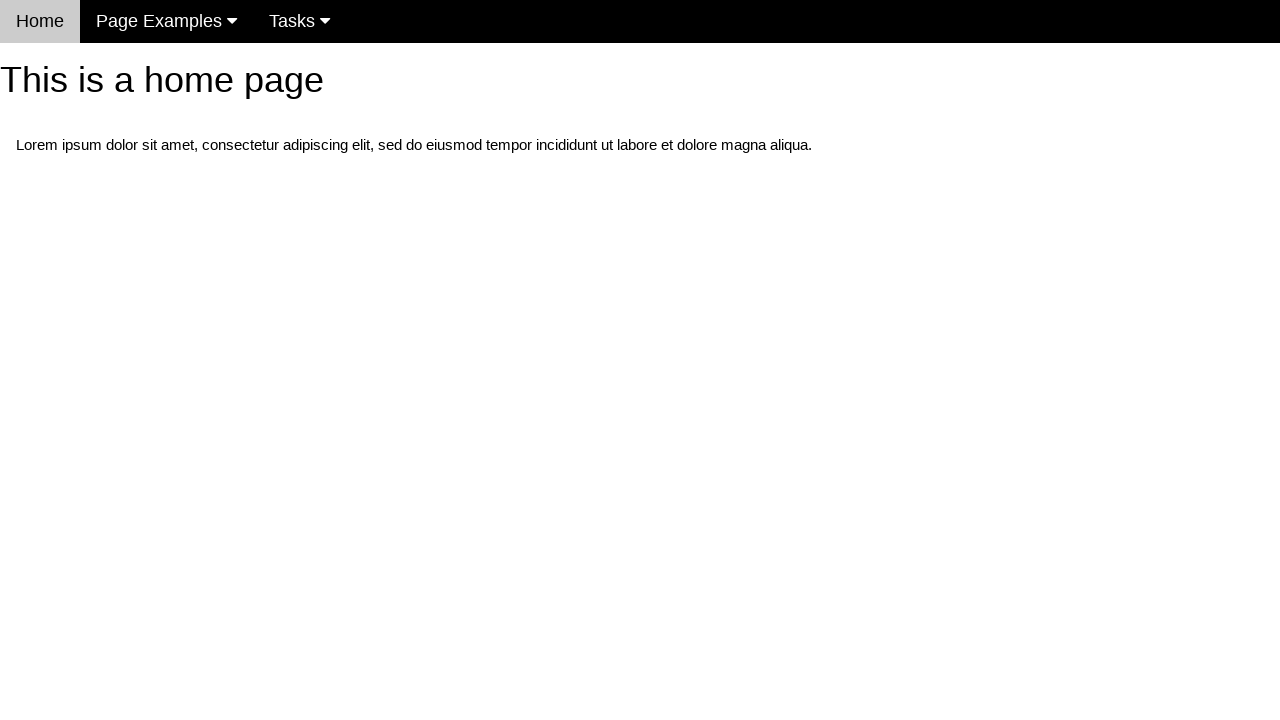